Searches for case filings within a date range and case number prefix by navigating to case records and filling search criteria

Starting URL: https://odysseypa.traviscountytx.gov/JPPublicAccess/default.aspx

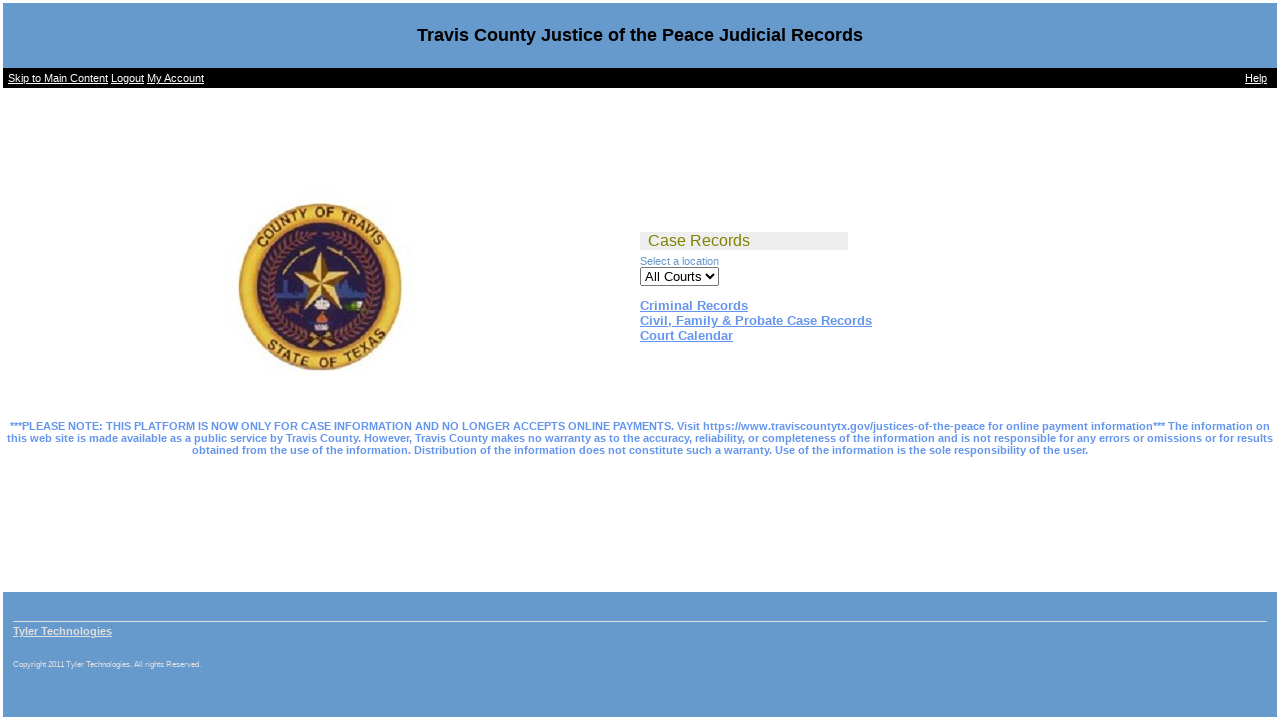

Waited for 'Civil, Family & Probate Case Records' link to be available
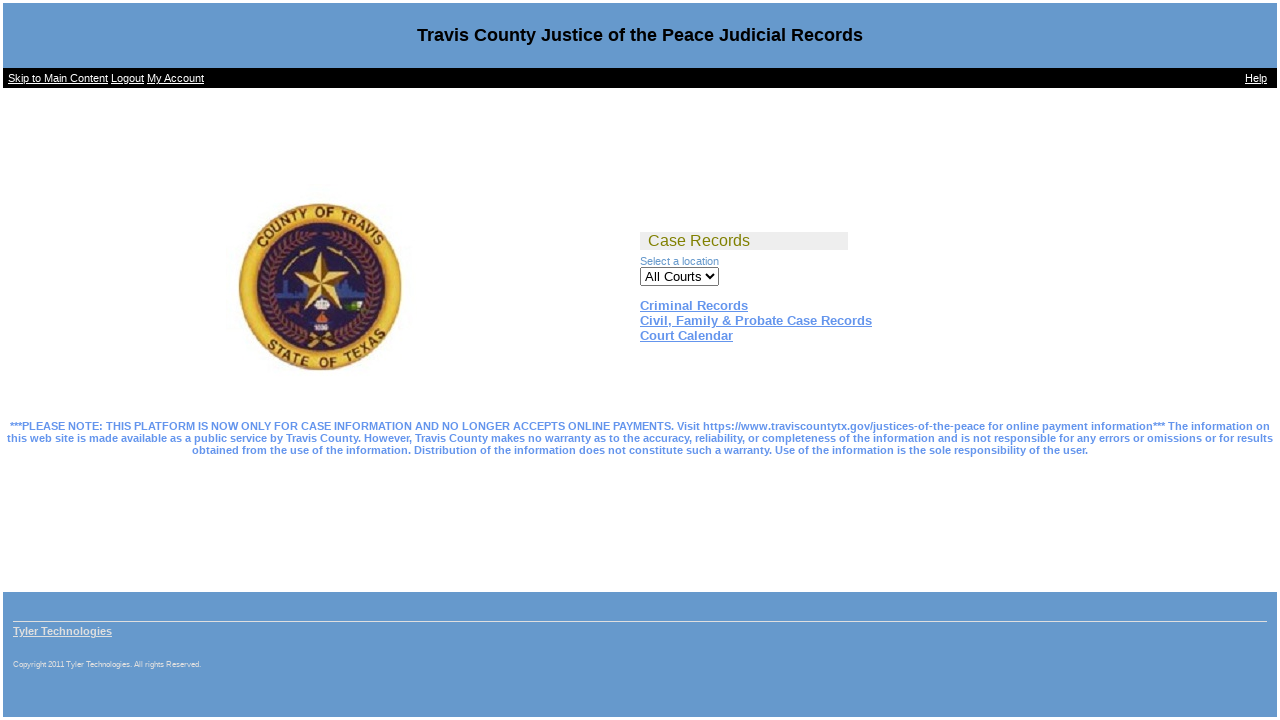

Clicked on 'Civil, Family & Probate Case Records' link at (756, 321) on text=Civil, Family & Probate Case Records
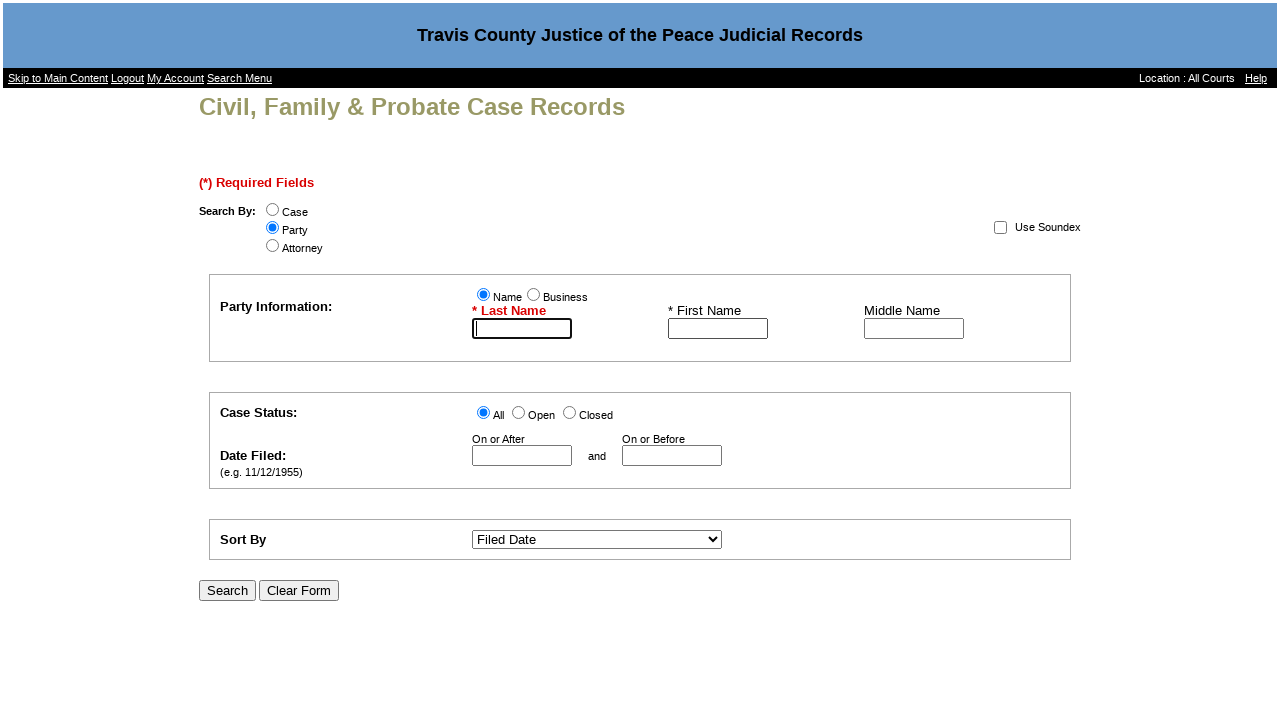

Waited for Case radio button to be available
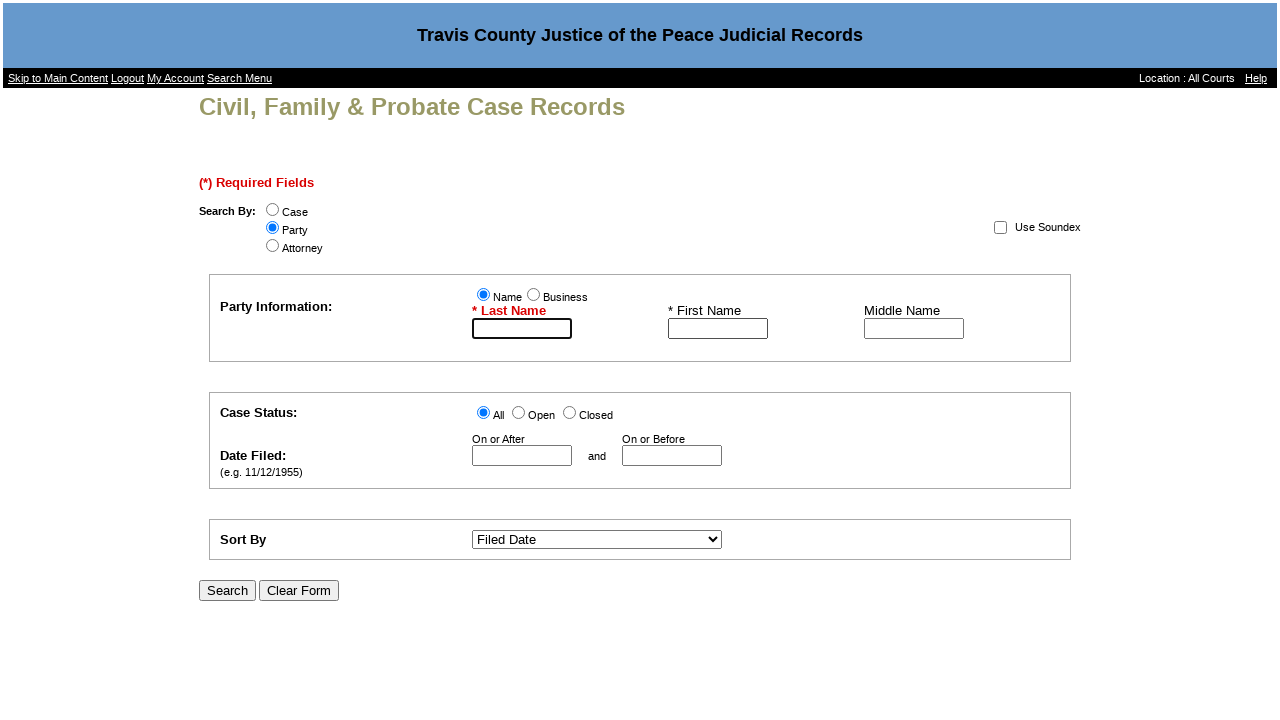

Clicked the Case radio button at (273, 210) on #Case
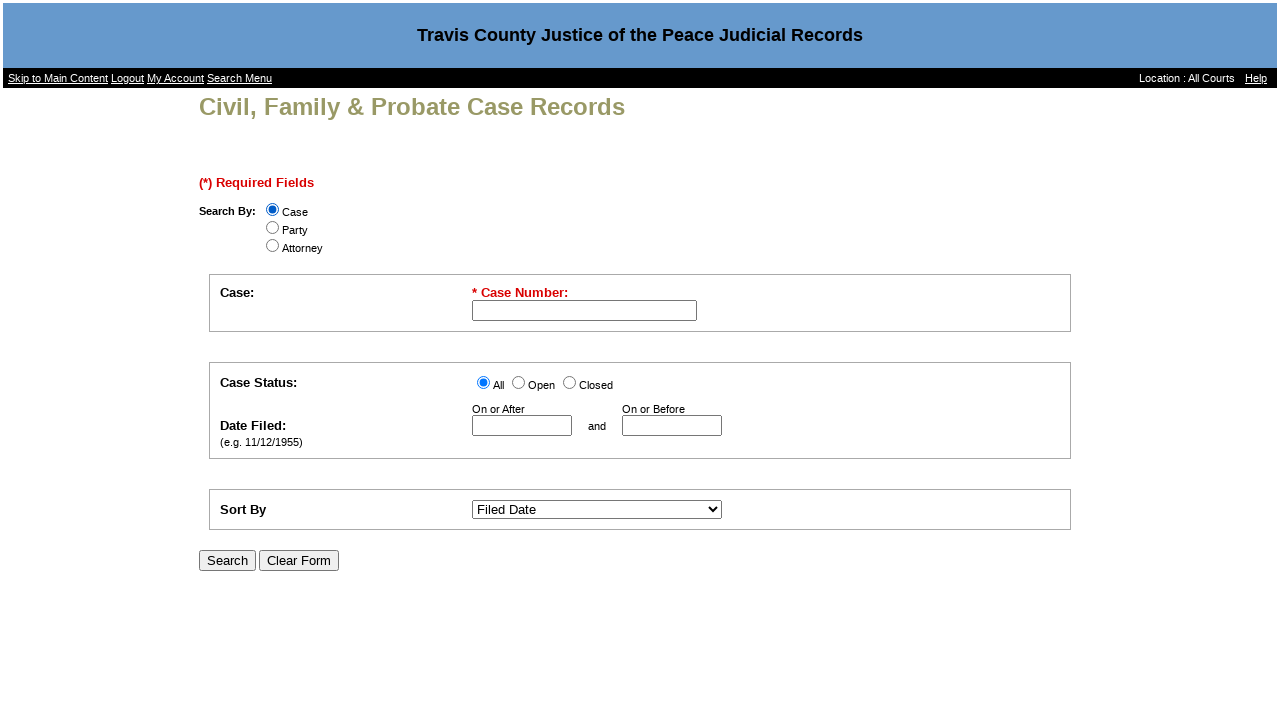

Waited for 'Date Filed On After' field to be available
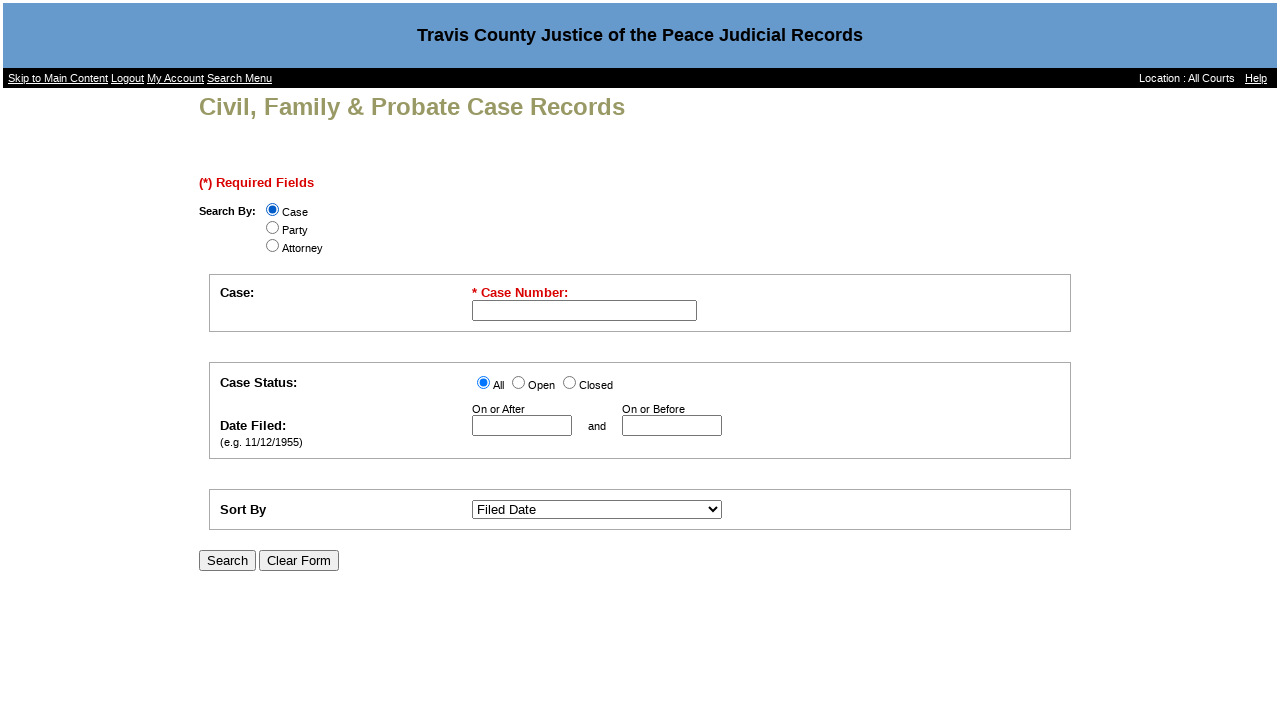

Filled 'Date Filed On After' field with '01/01/2024' on #DateFiledOnAfter
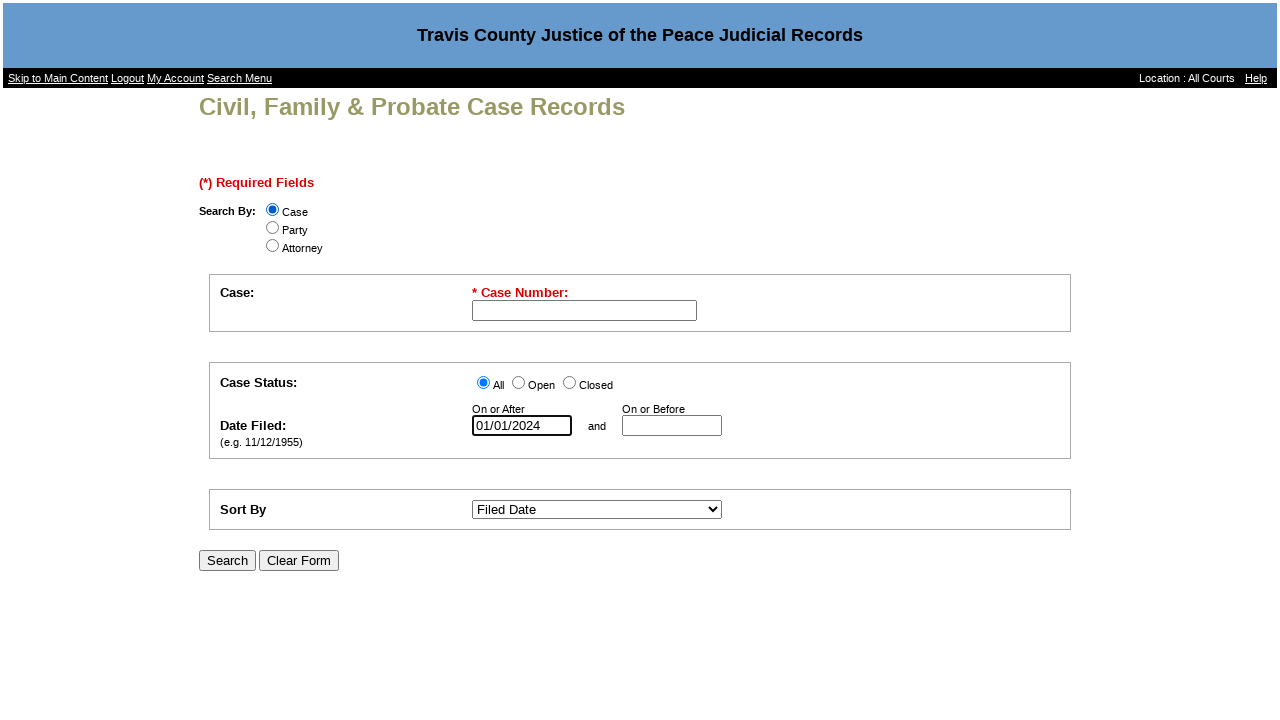

Waited for 'Date Filed On Before' field to be available
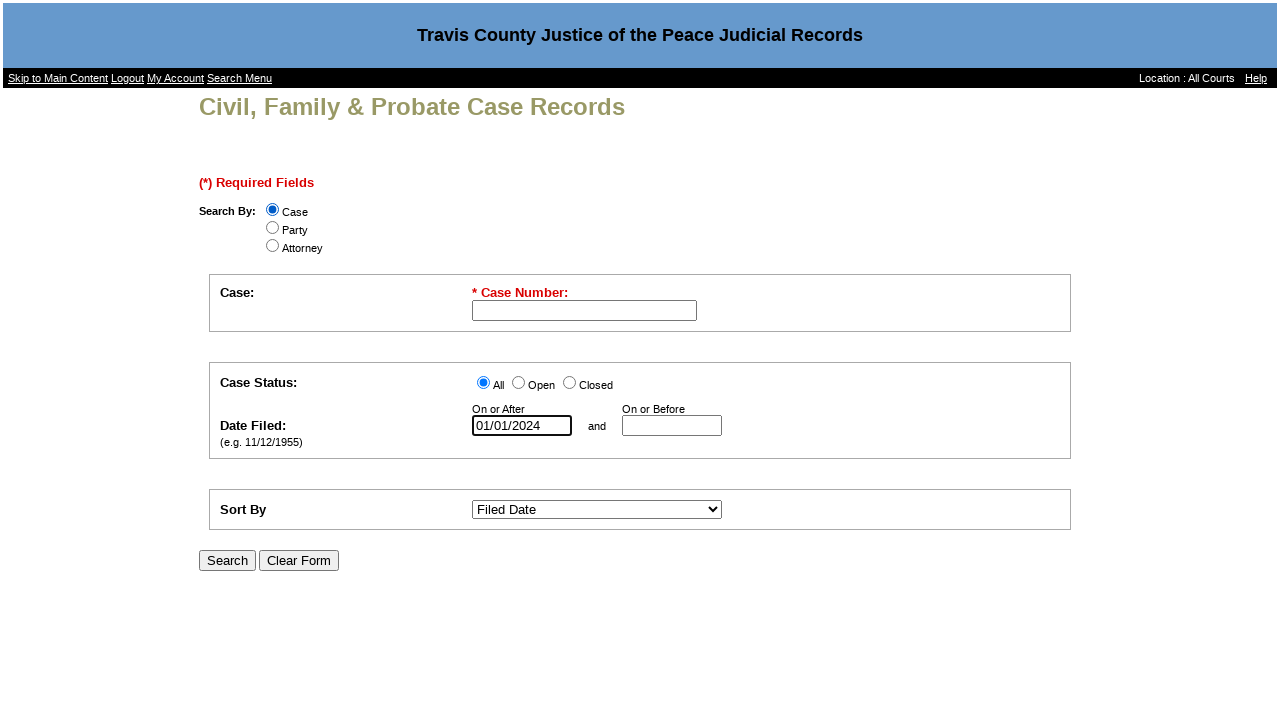

Filled 'Date Filed On Before' field with '01/31/2024' on #DateFiledOnBefore
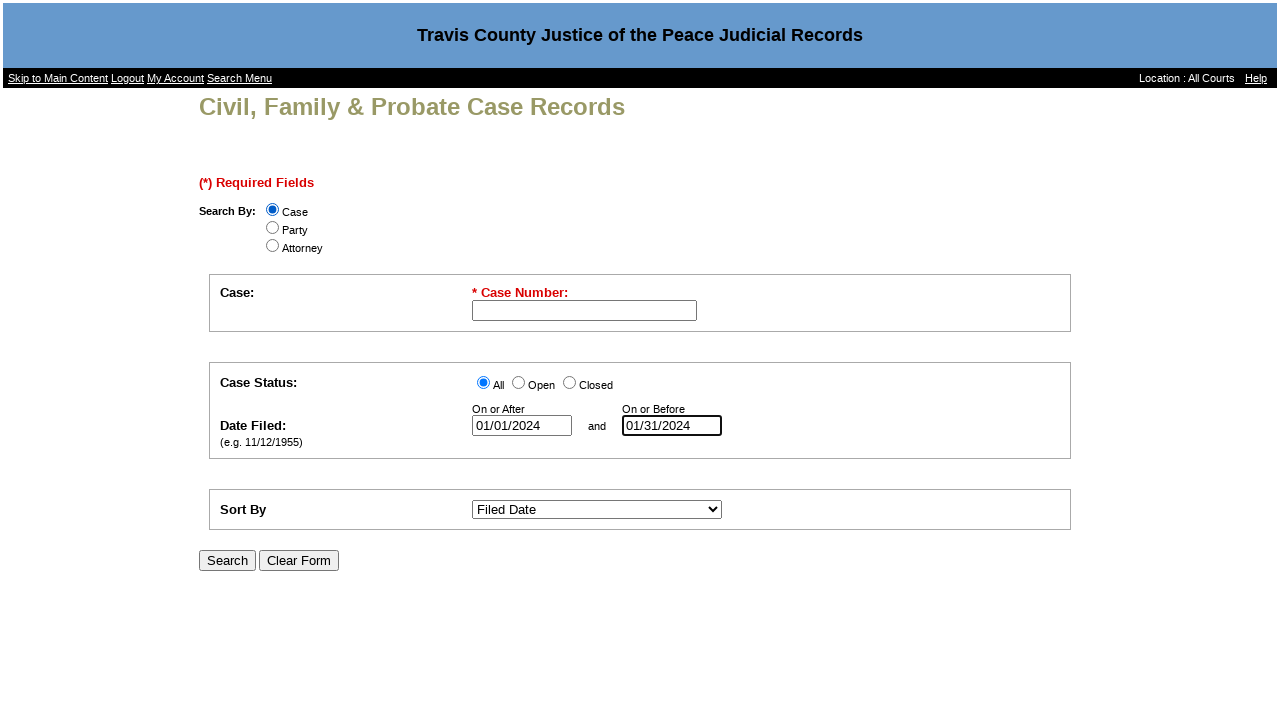

Waited for 'Case Search Value' field to be available
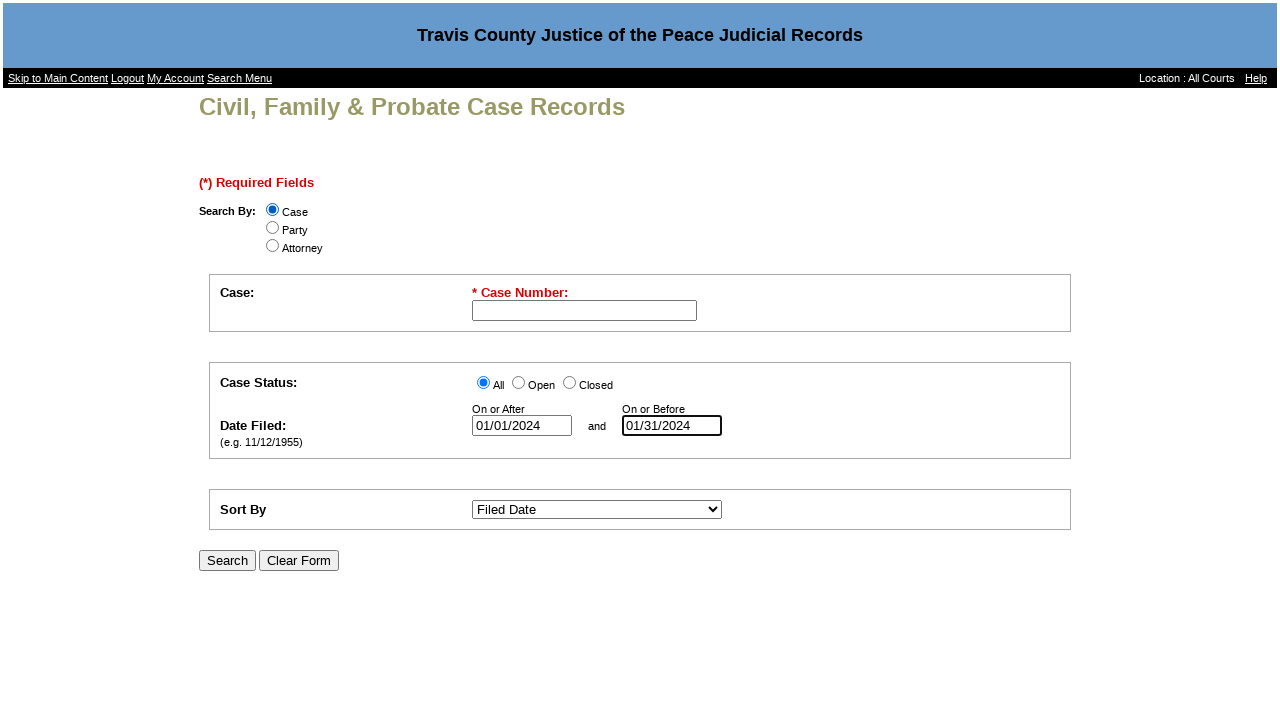

Filled 'Case Search Value' field with 'D-1-GN-24' on #CaseSearchValue
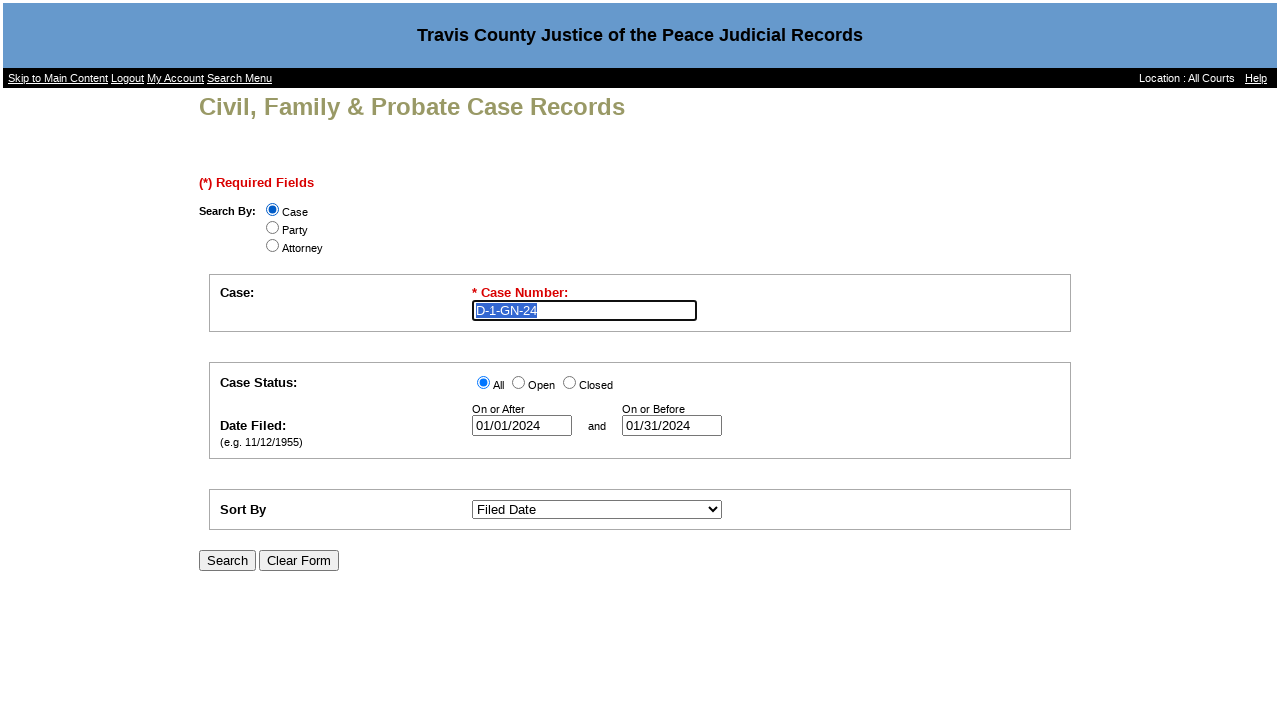

Clicked the search button to query filings at (228, 560) on #SearchSubmit
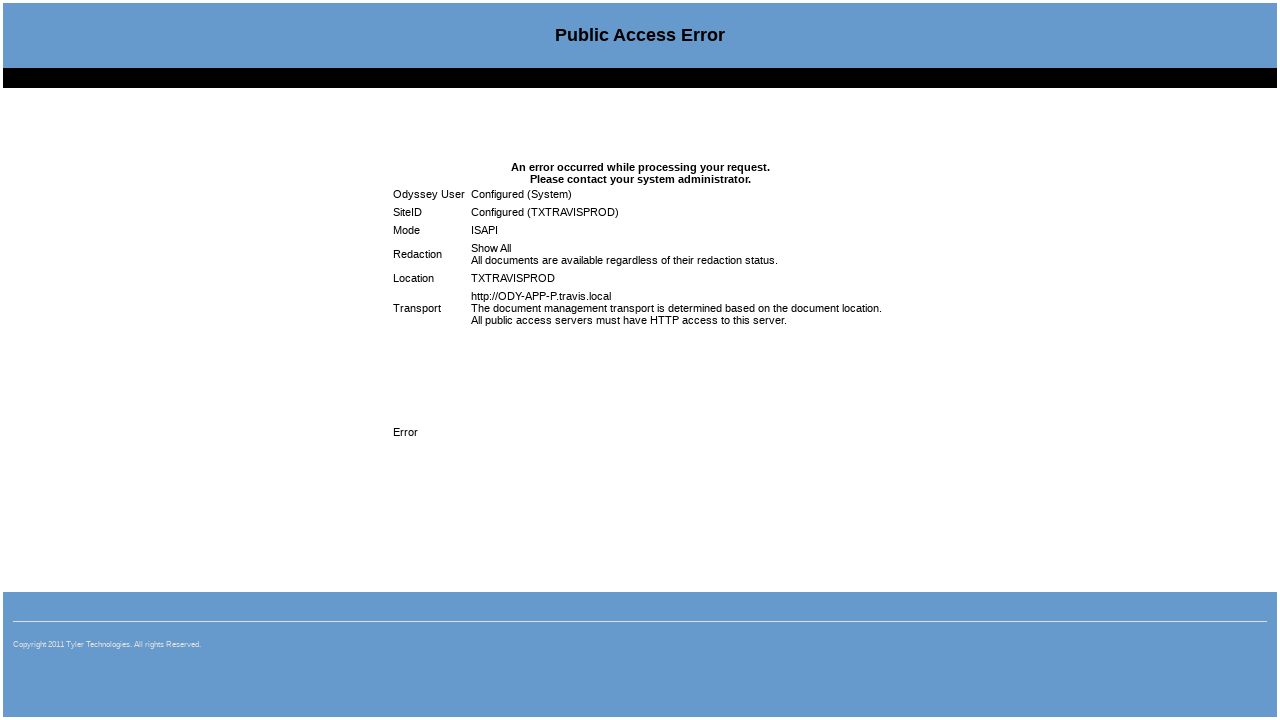

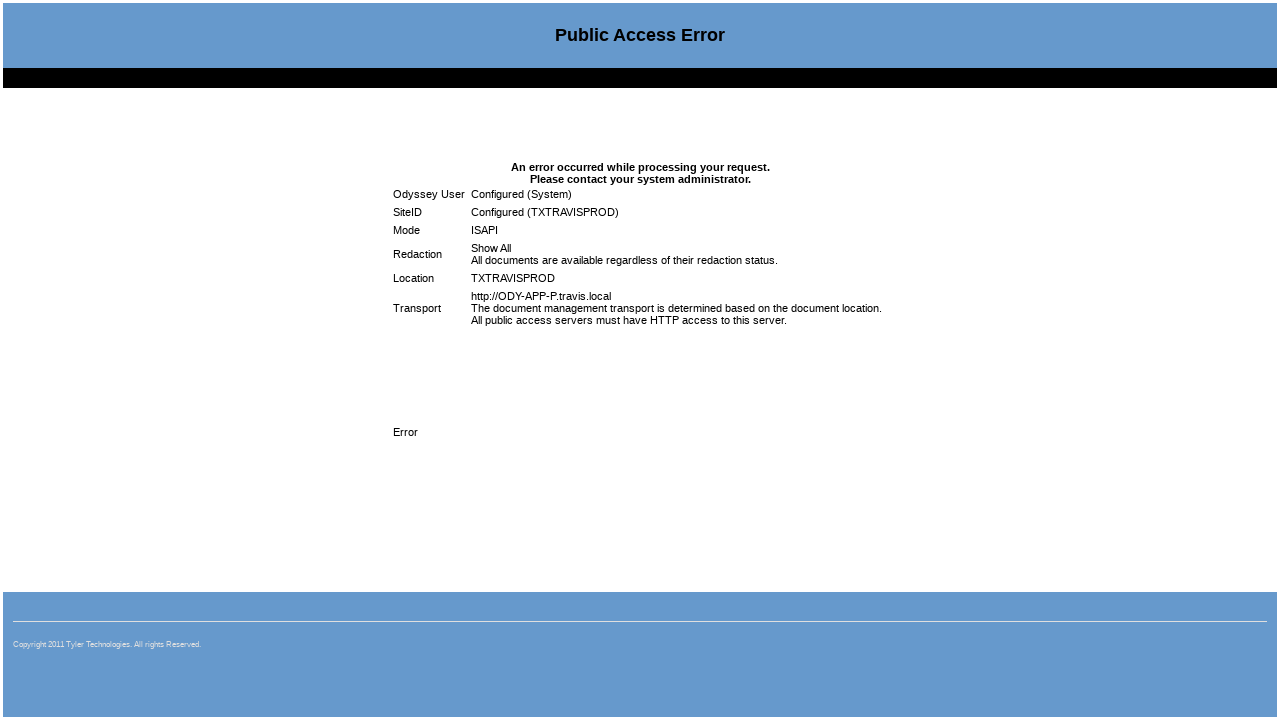